Unchecks all currently selected checkboxes on the page

Starting URL: https://echoecho.com/htmlforms09.htm

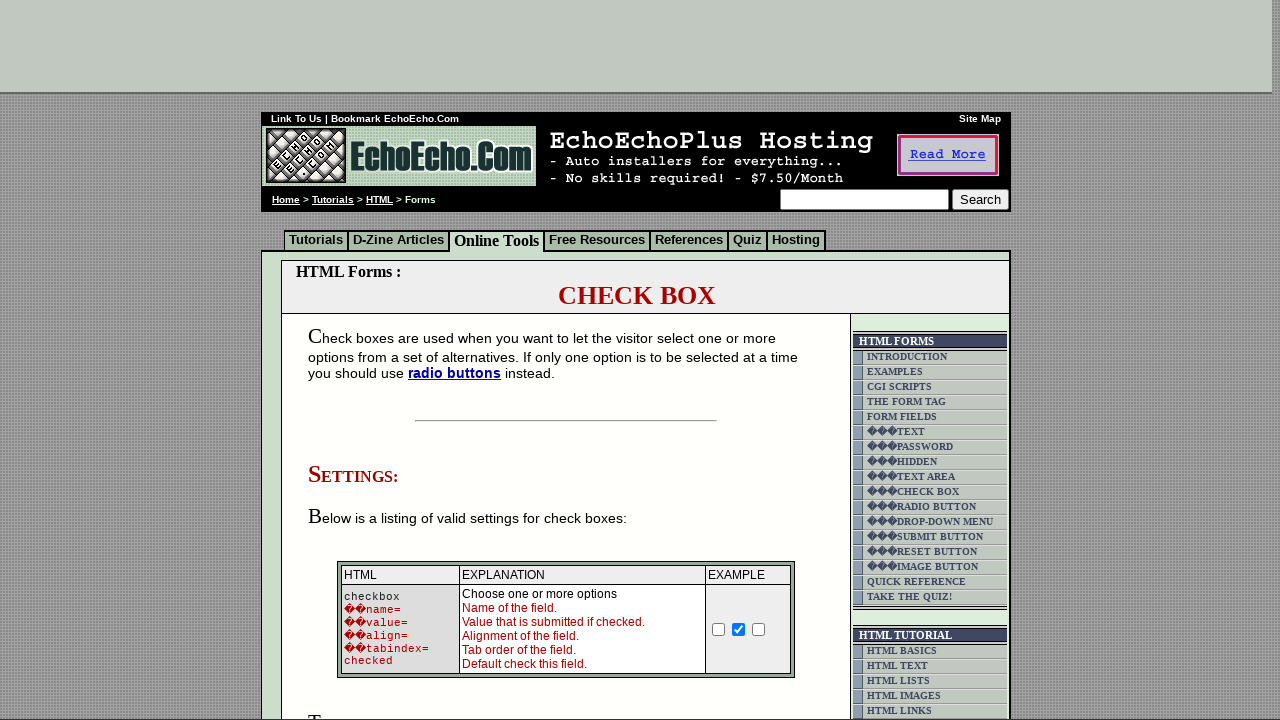

Located all checkboxes on the page
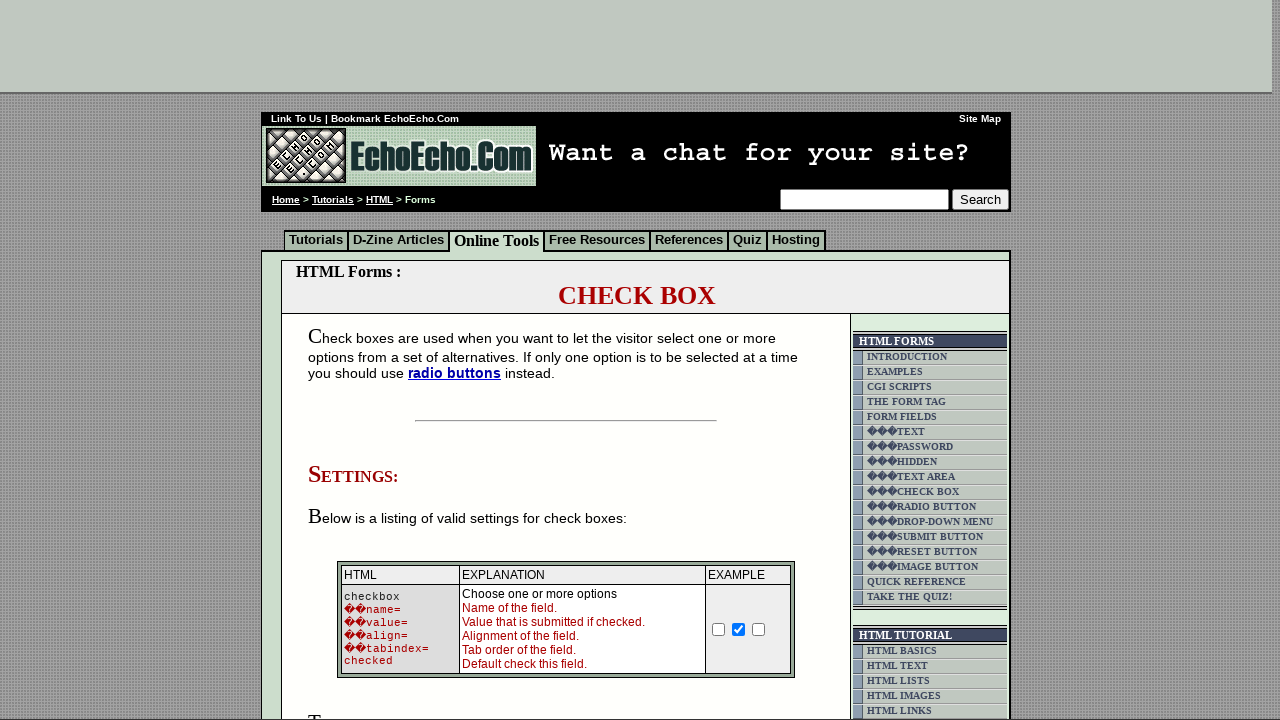

Unchecked a selected checkbox at (354, 360) on xpath=//td[@class='table5']/input >> nth=1
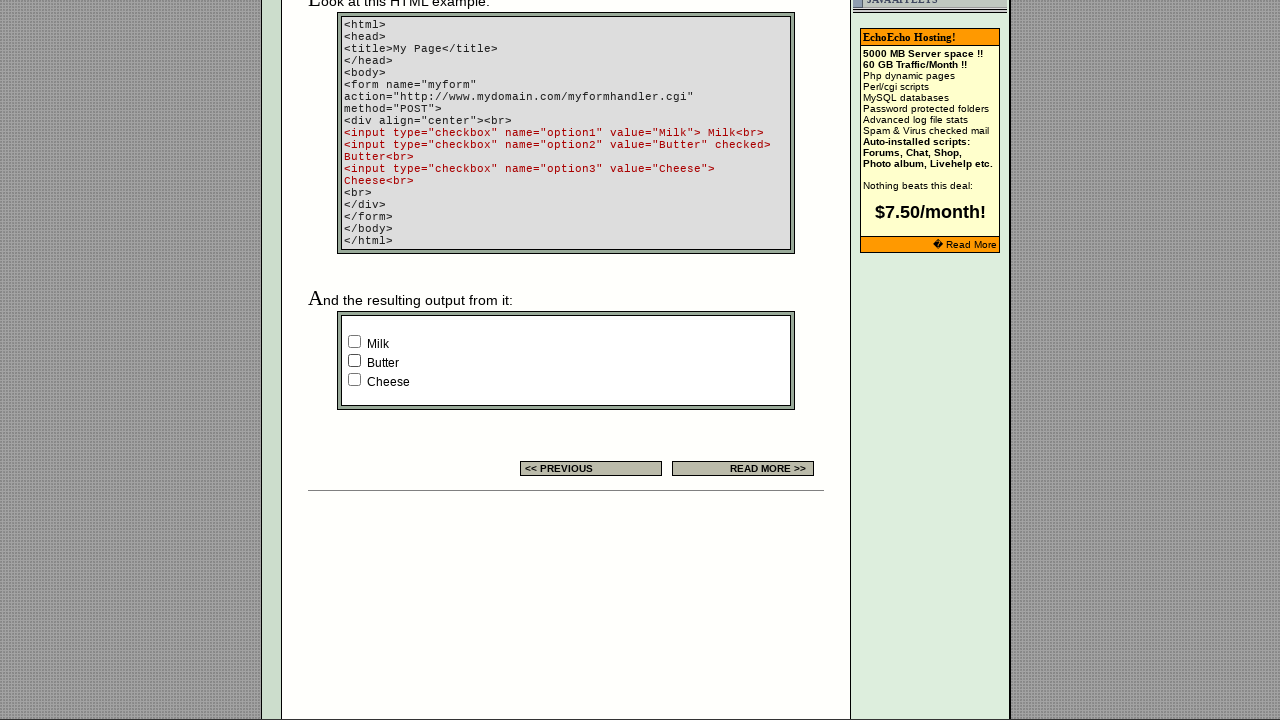

Verified that Milk checkbox is unchecked
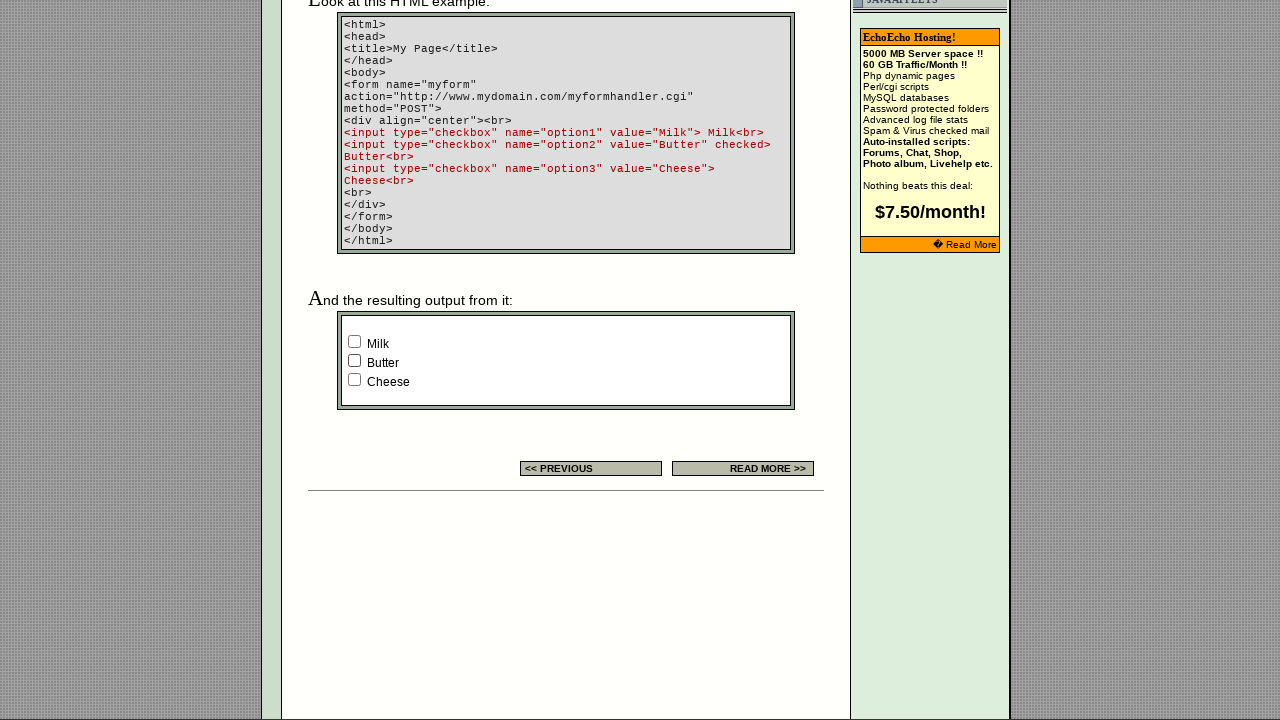

Verified that Butter checkbox is unchecked
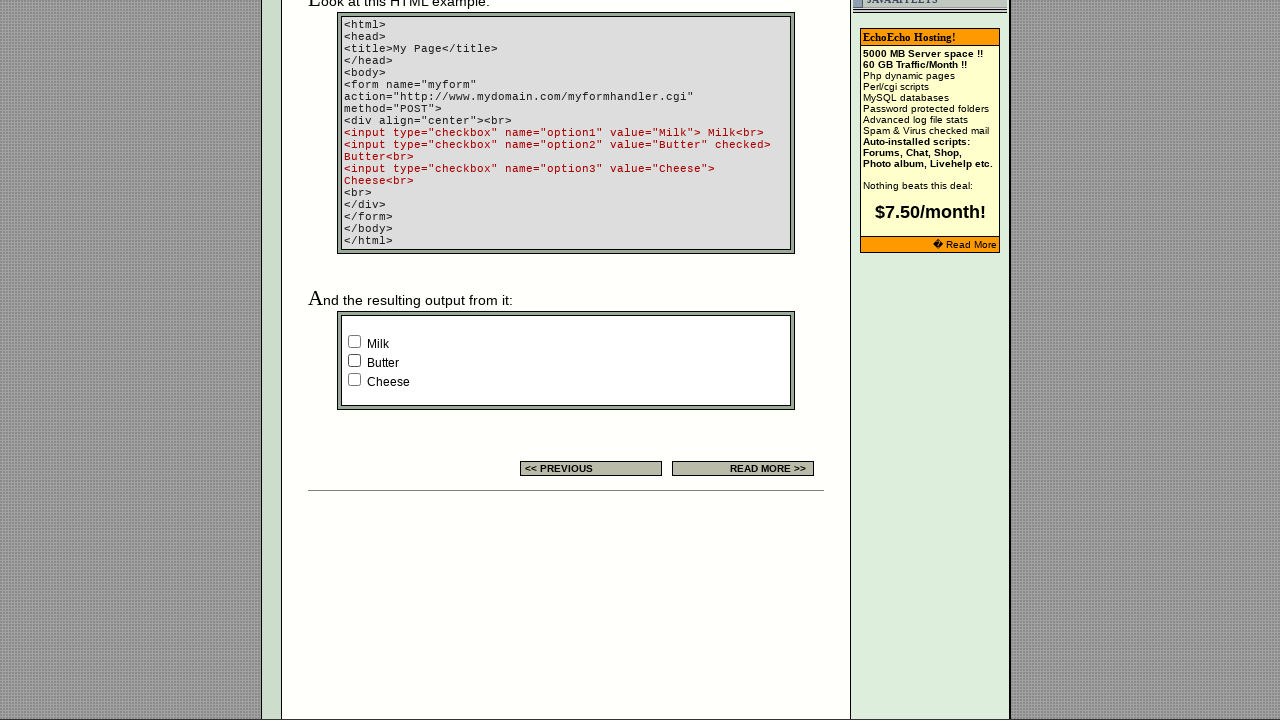

Verified that Cheese checkbox is unchecked
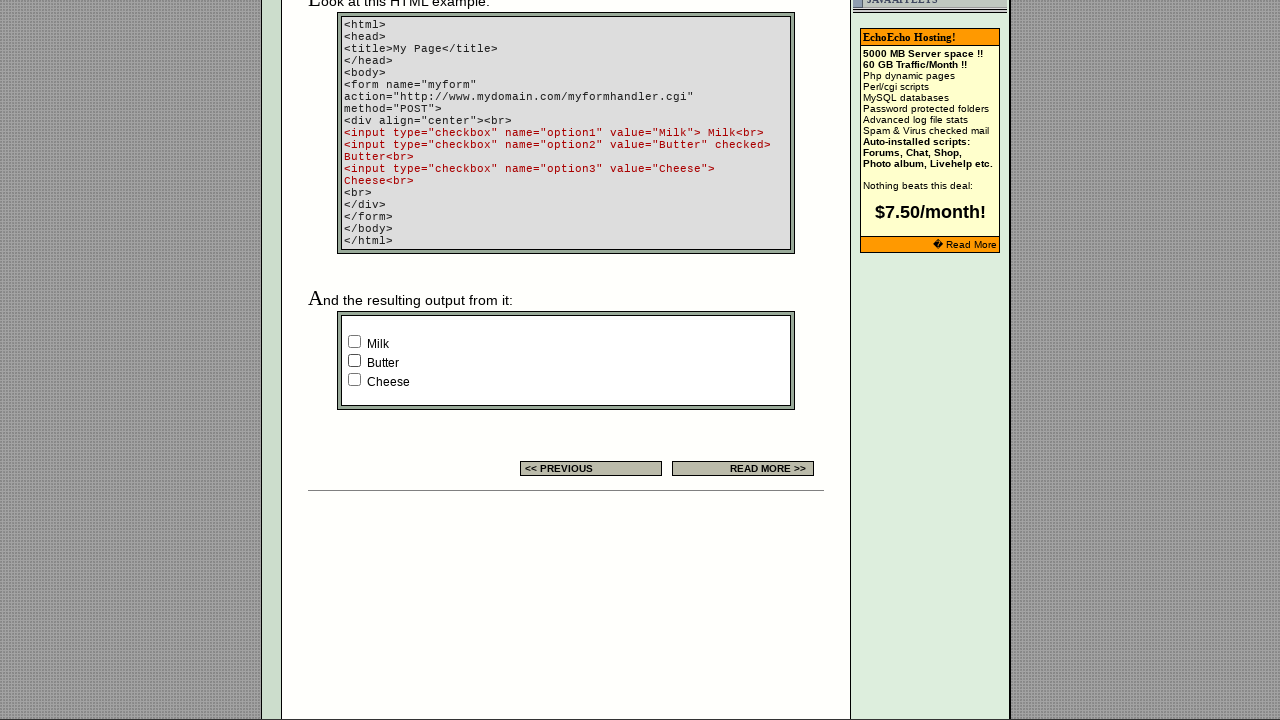

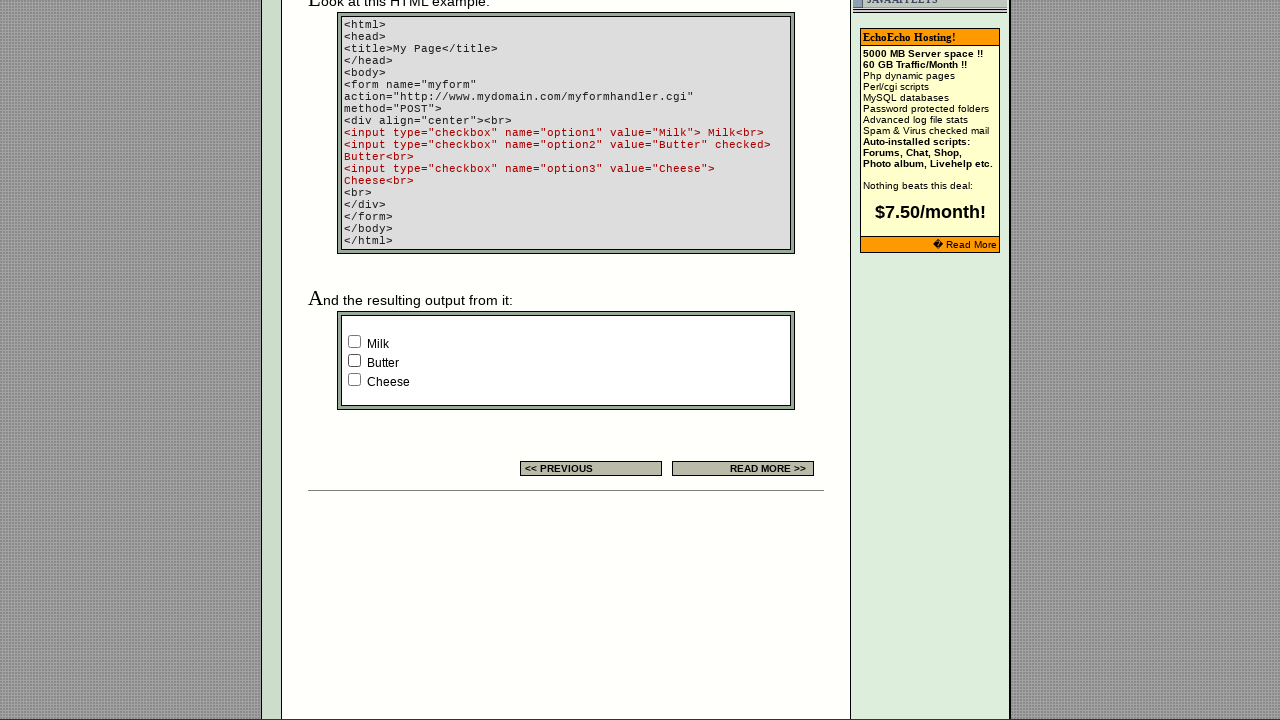